Tests navigation on DemoQA site by clicking on a category icon and then clicking on the Practice Form link

Starting URL: https://demoqa.com/interaction

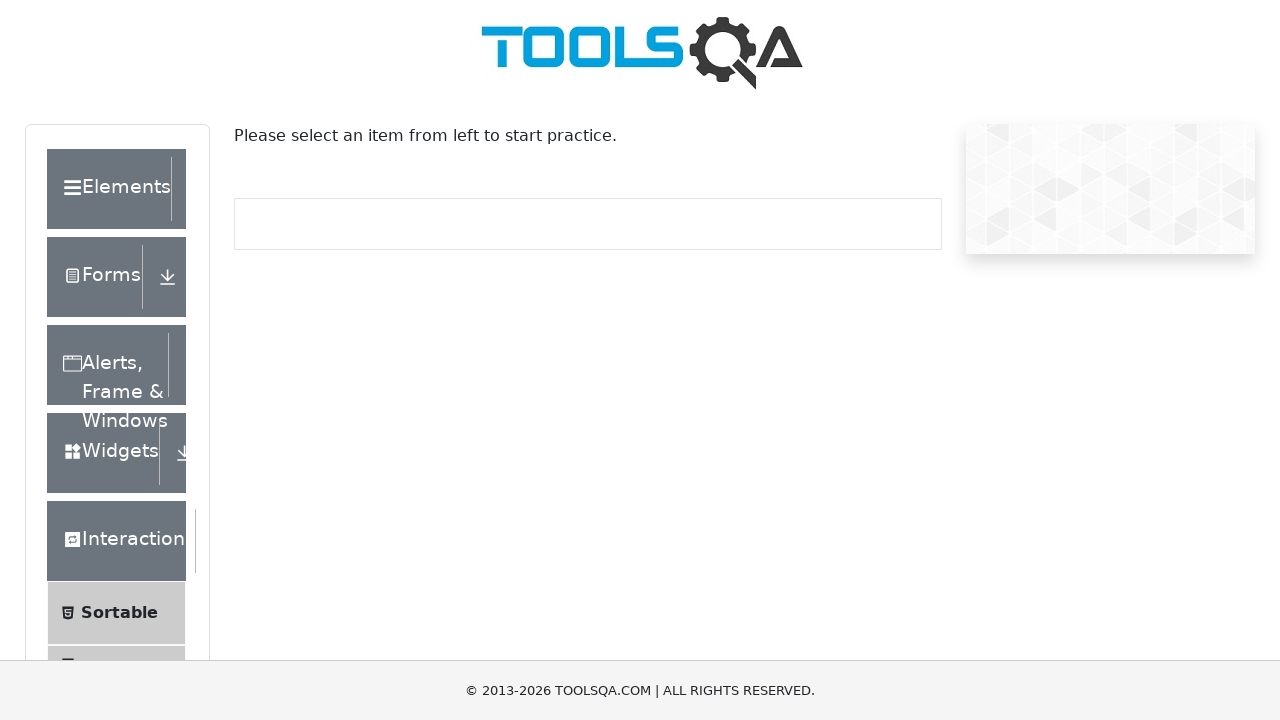

Clicked on the second category icon at (168, 277) on (//div[@class='icon'])[2]
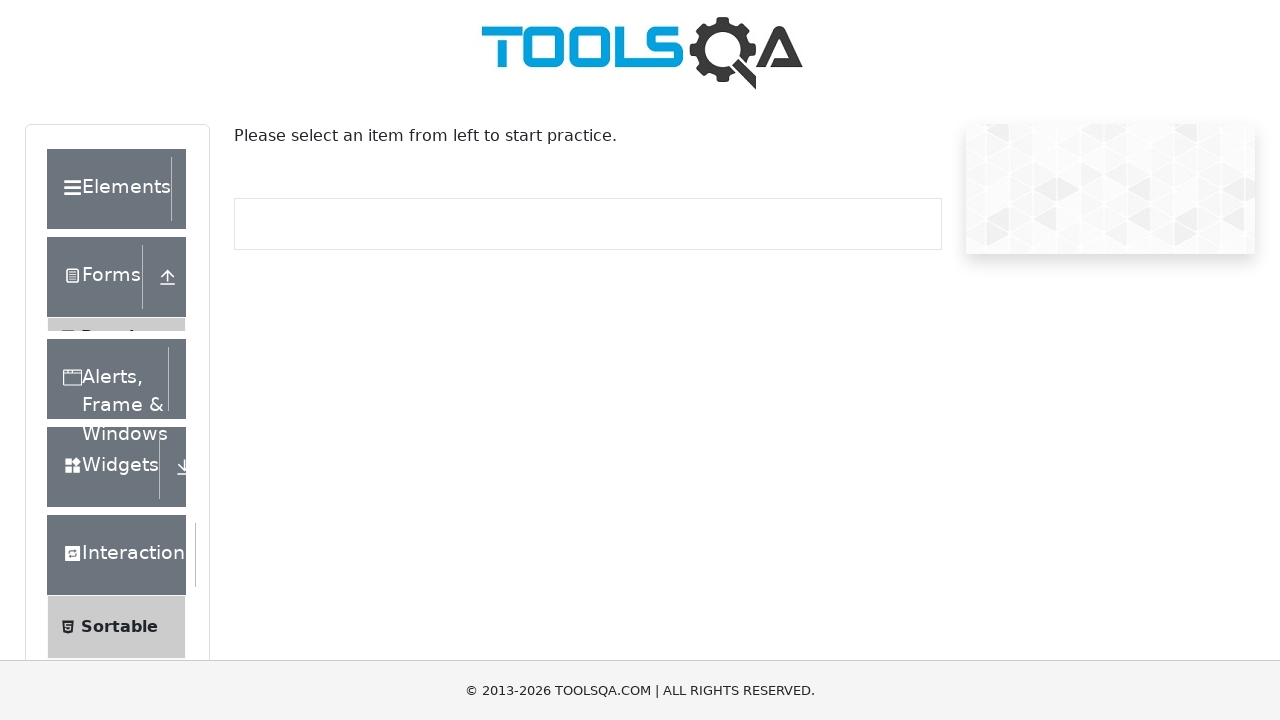

Clicked on Practice Form link at (116, 349) on xpath=//li[contains(.,'Practice Form')]
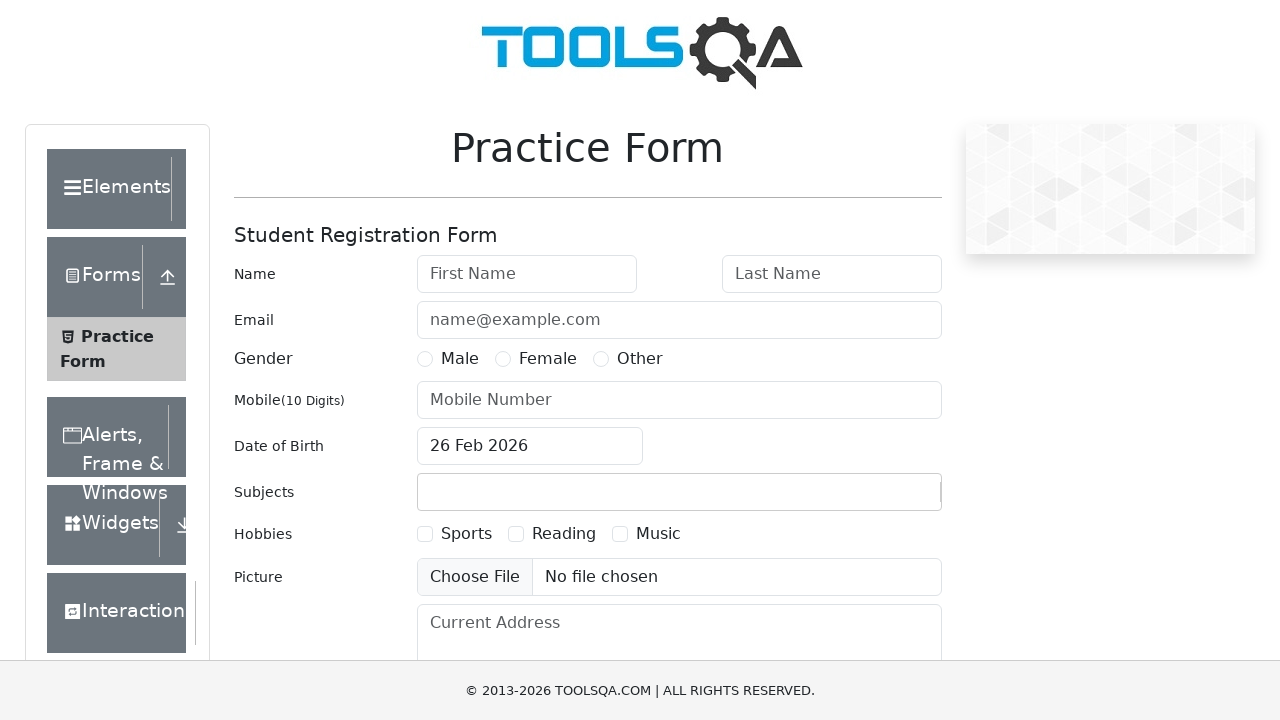

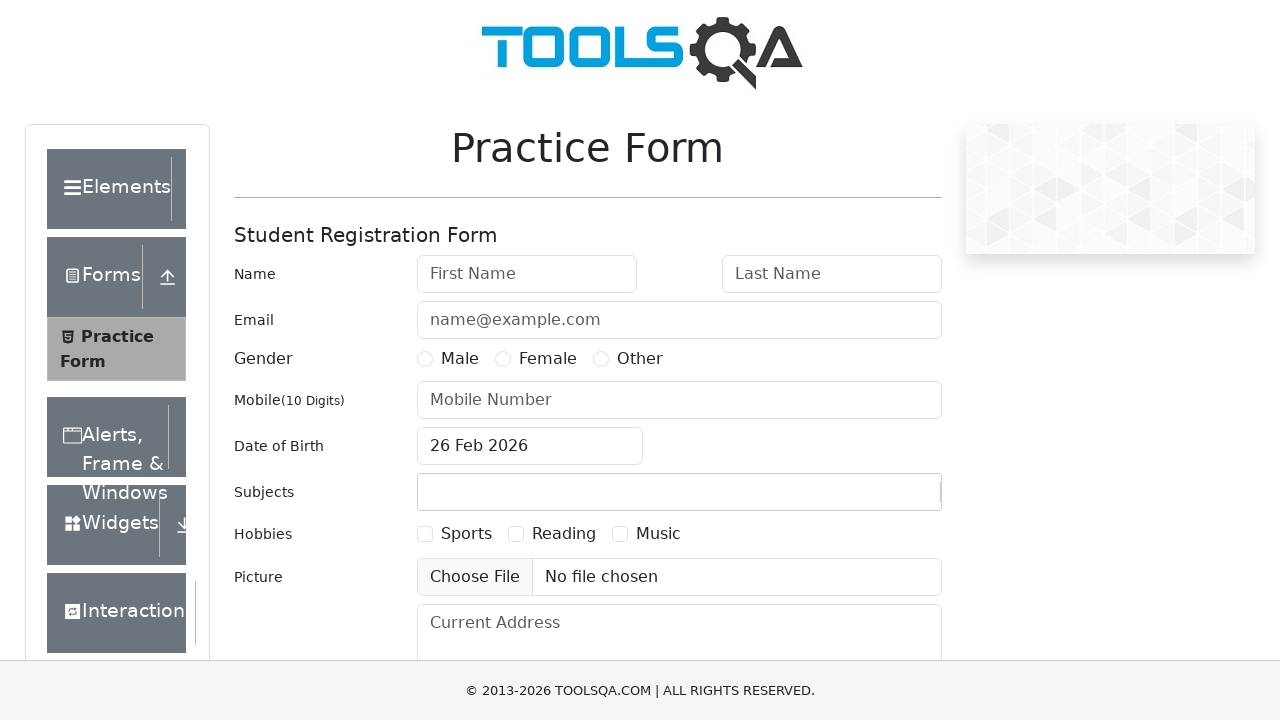